Tests the user registration form on ParaBank by filling out all required fields (personal information, contact details, and account credentials) and submitting the form.

Starting URL: https://parabank.parasoft.com/parabank/register.htm

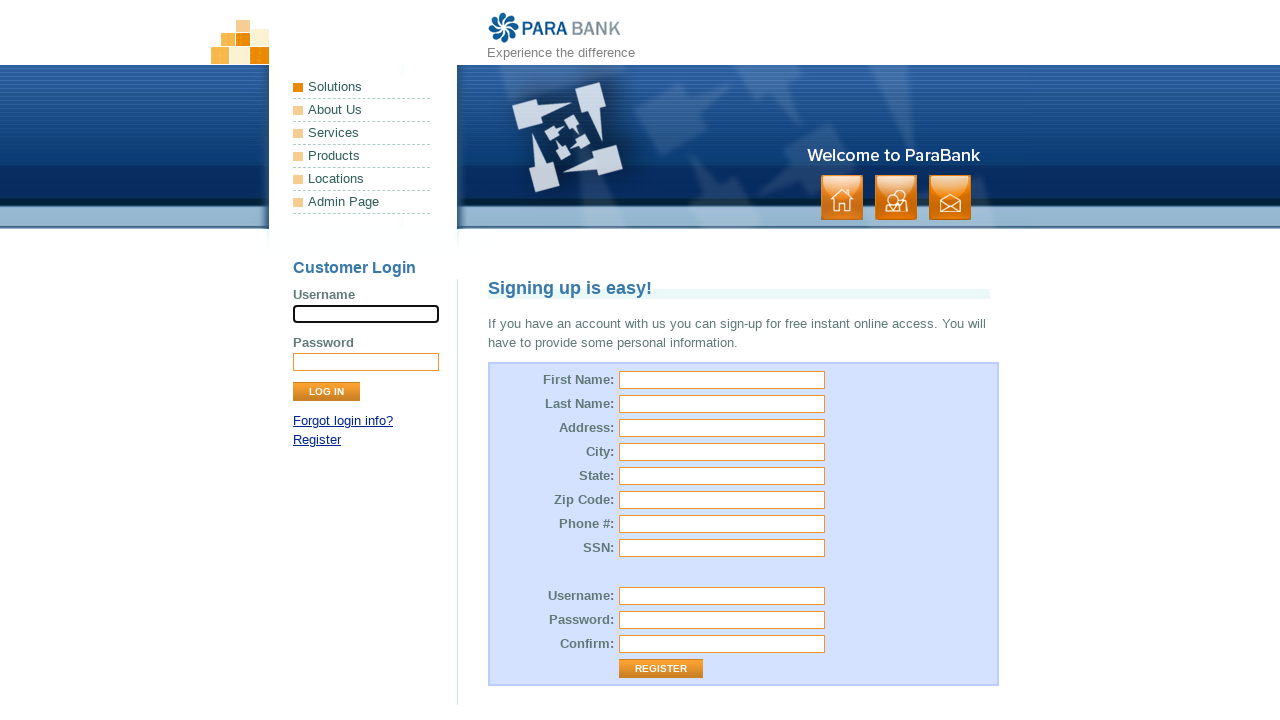

Filled first name field with 'Marcus' on #customer\.firstName
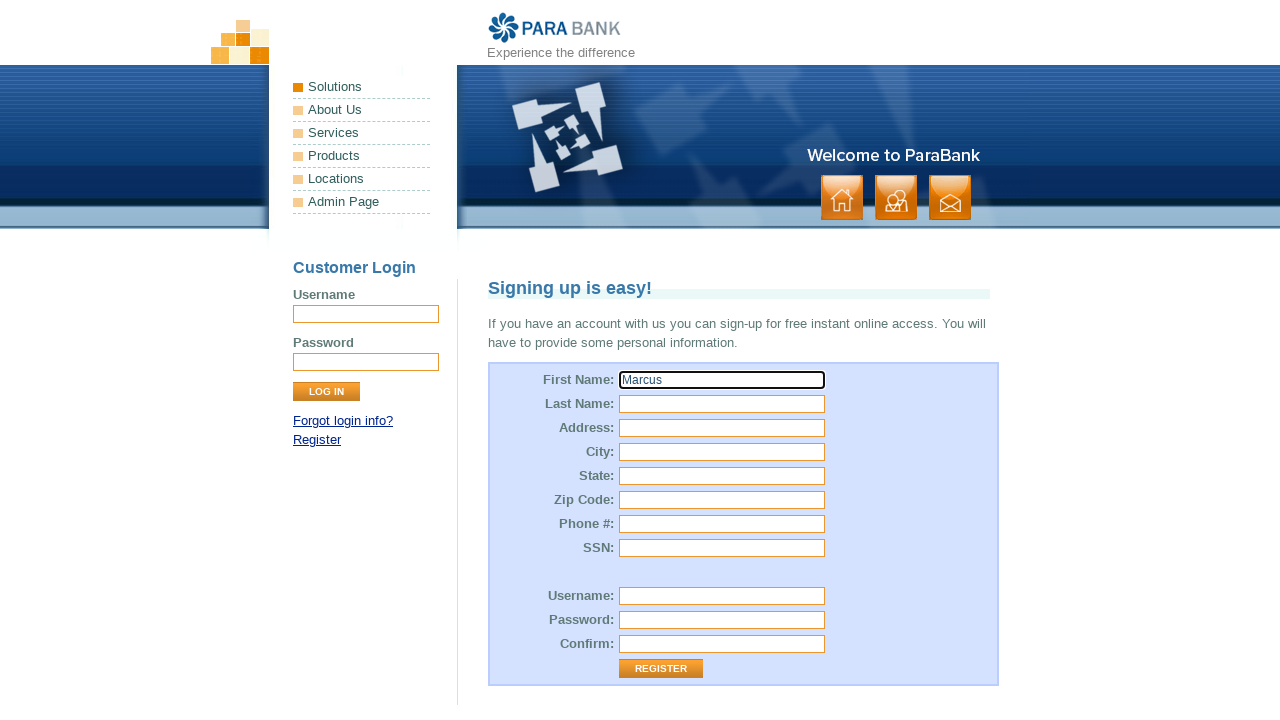

Filled last name field with 'Thompson' on #customer\.lastName
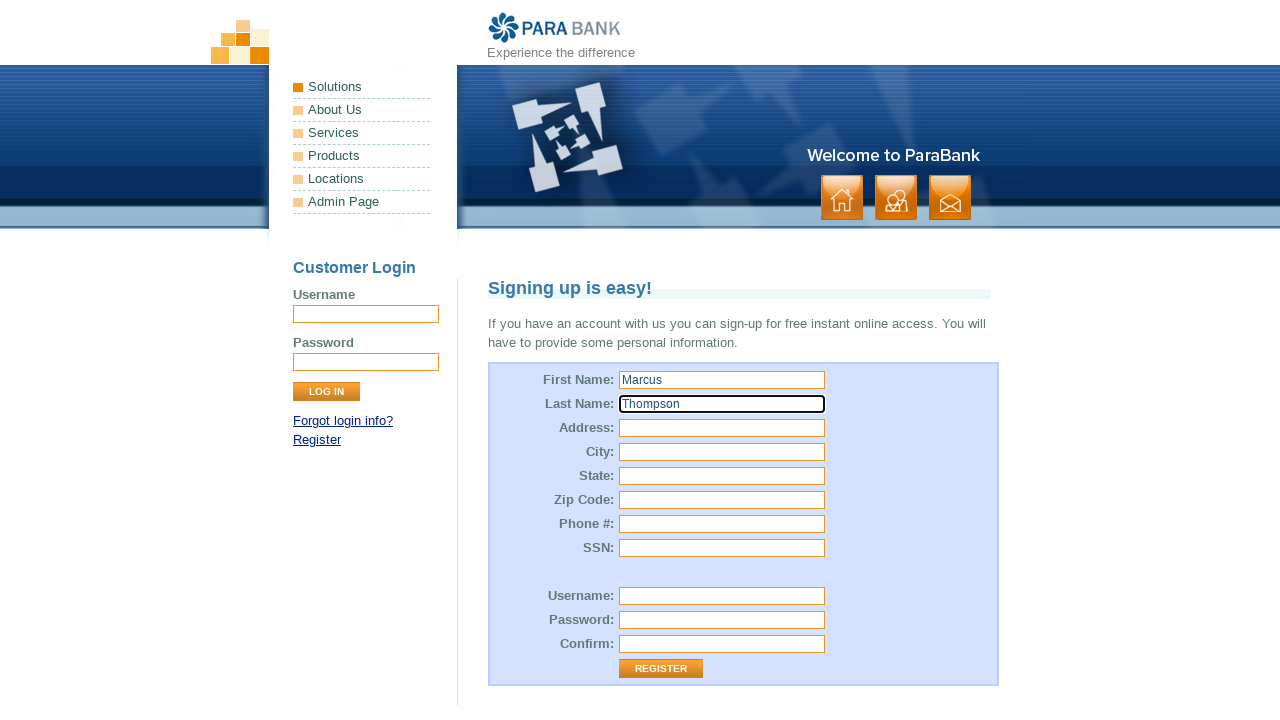

Filled street address field with '742 Maple Avenue' on #customer\.address\.street
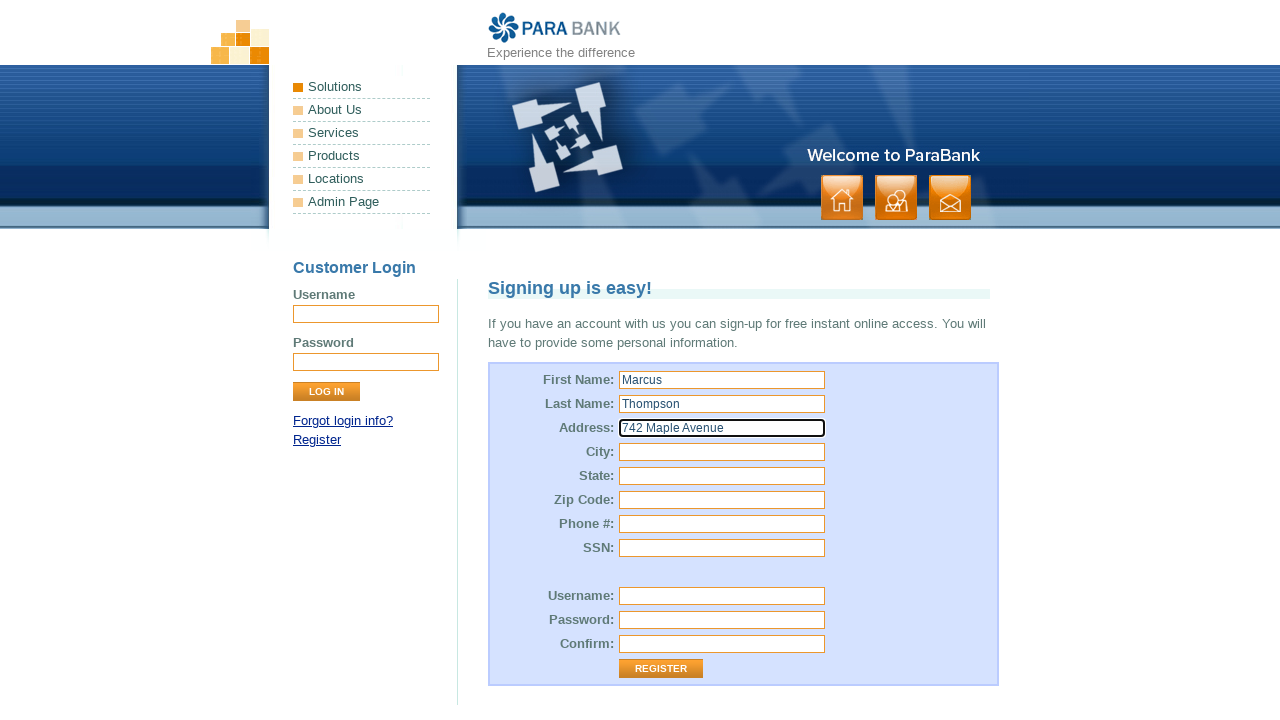

Filled city field with 'Denver' on #customer\.address\.city
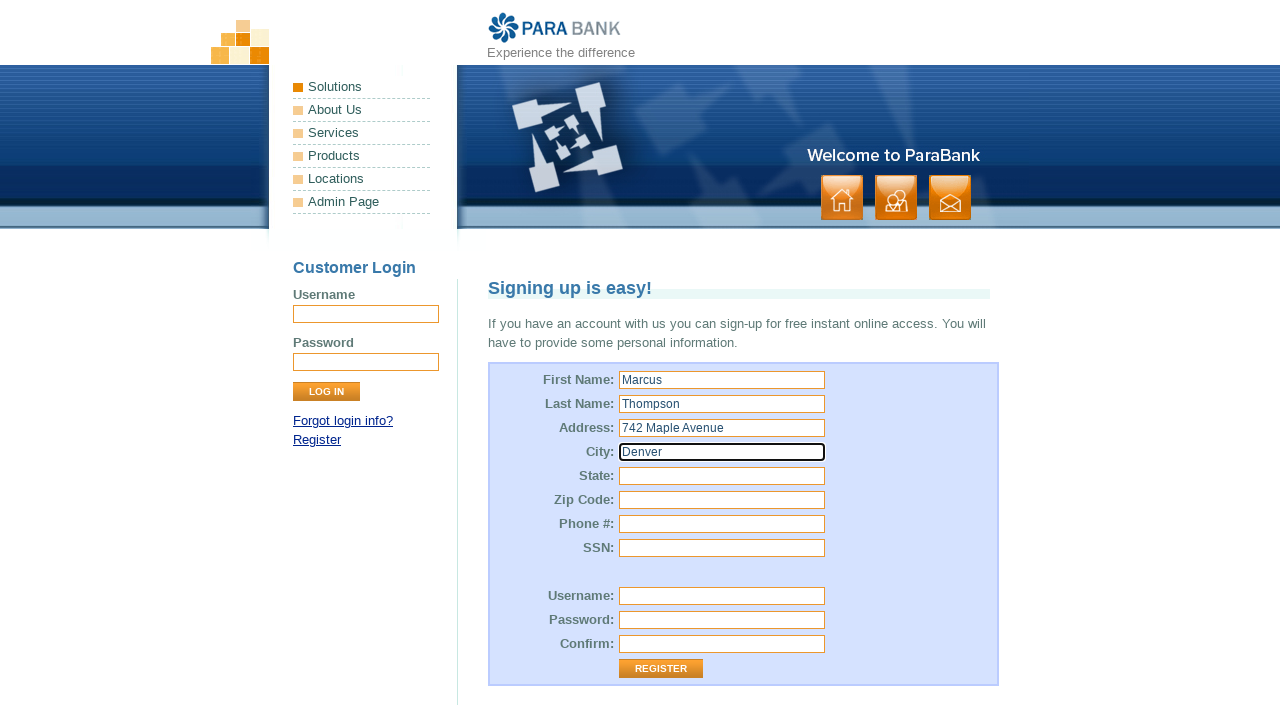

Filled state field with 'Colorado' on #customer\.address\.state
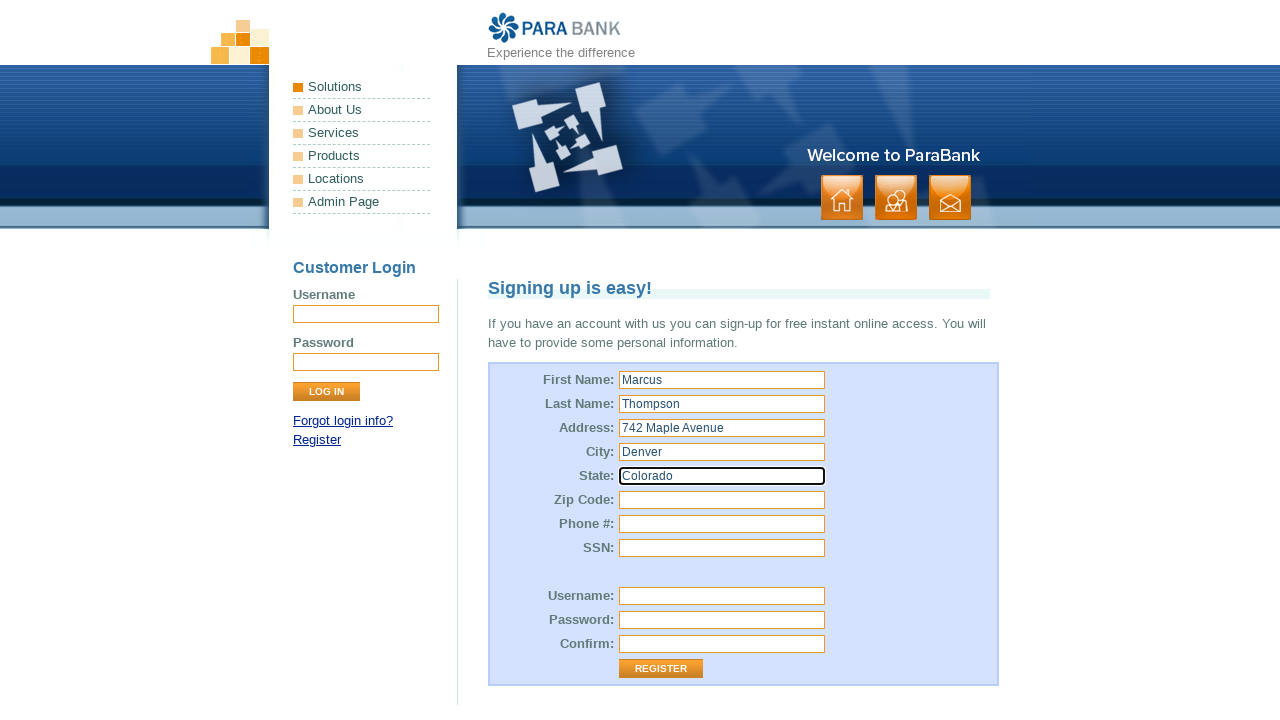

Filled zip code field with '80202' on #customer\.address\.zipCode
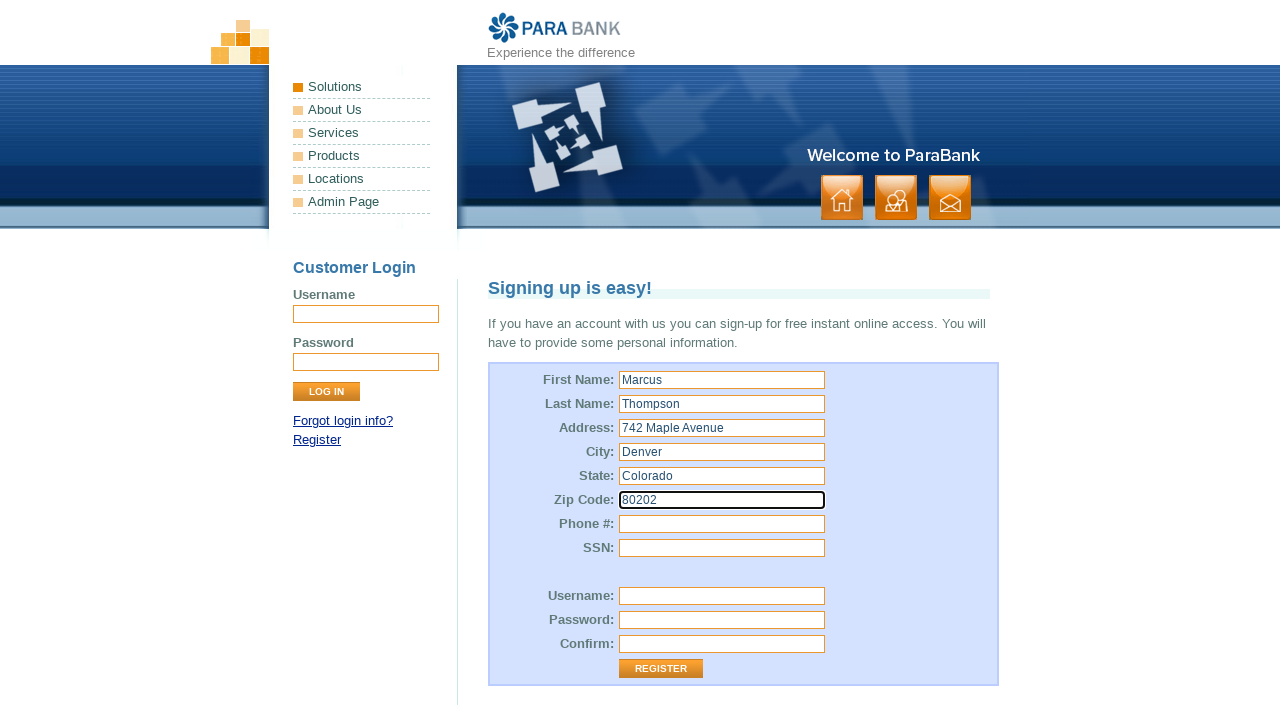

Filled phone number field with '303-555-8472' on #customer\.phoneNumber
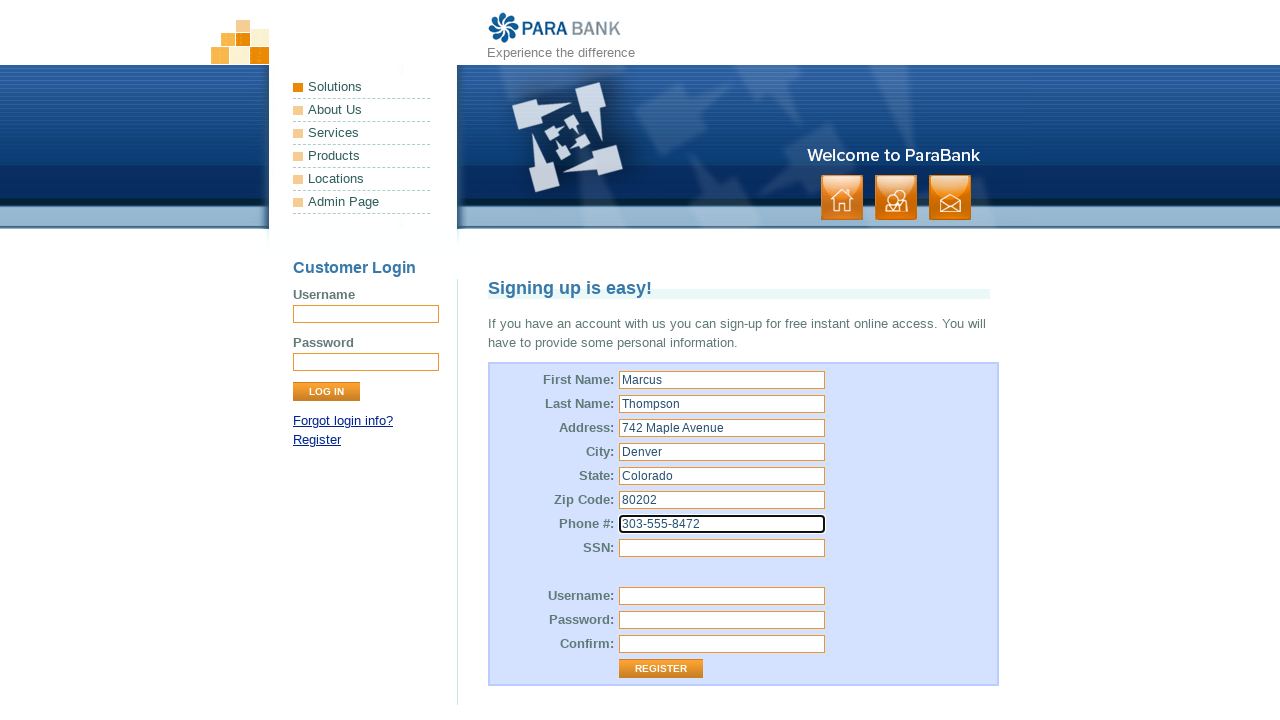

Filled SSN field with '123-45-6789' on #customer\.ssn
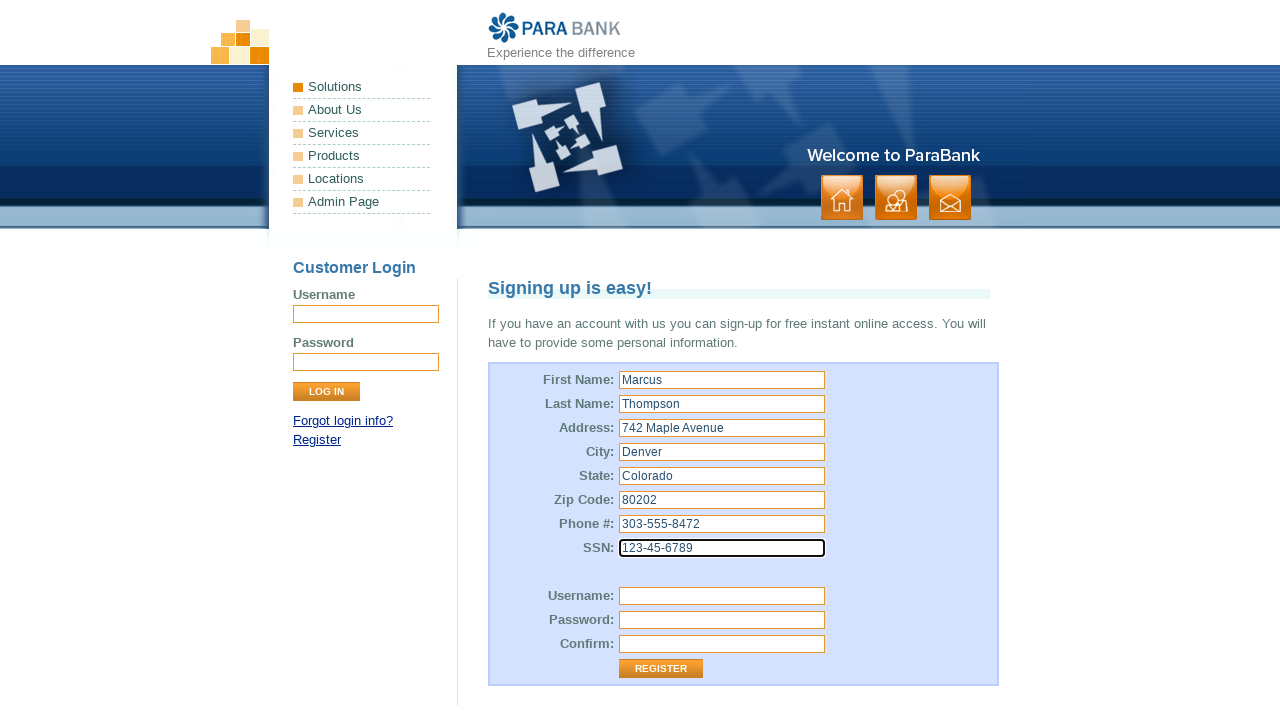

Filled username field with 'mthompson2024' on #customer\.username
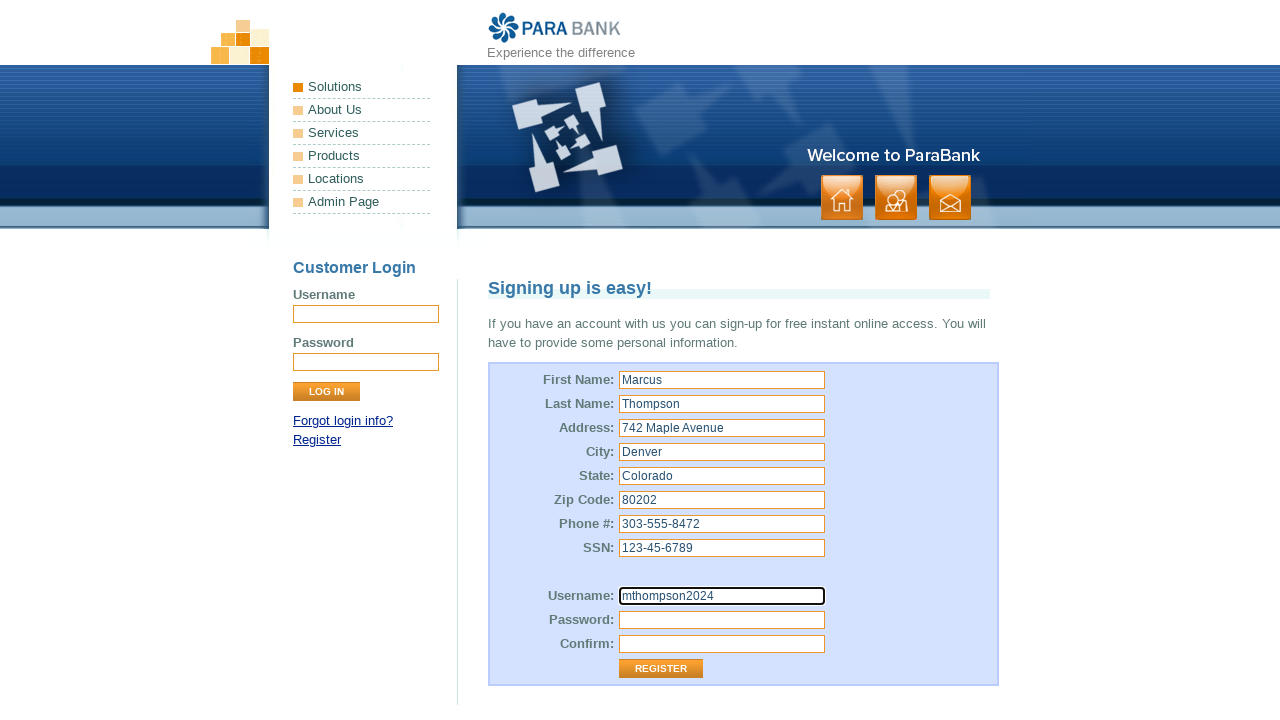

Filled password field with 'SecurePass789' on #customer\.password
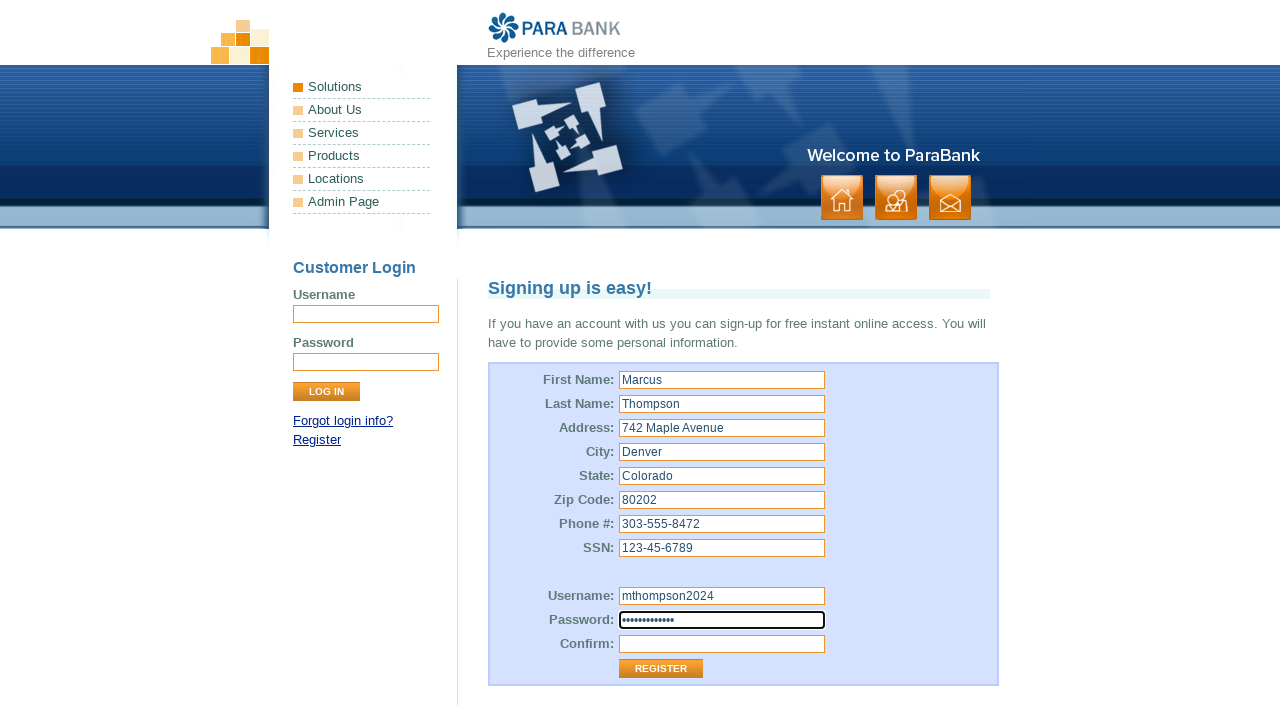

Filled repeated password field with 'SecurePass789' on #repeatedPassword
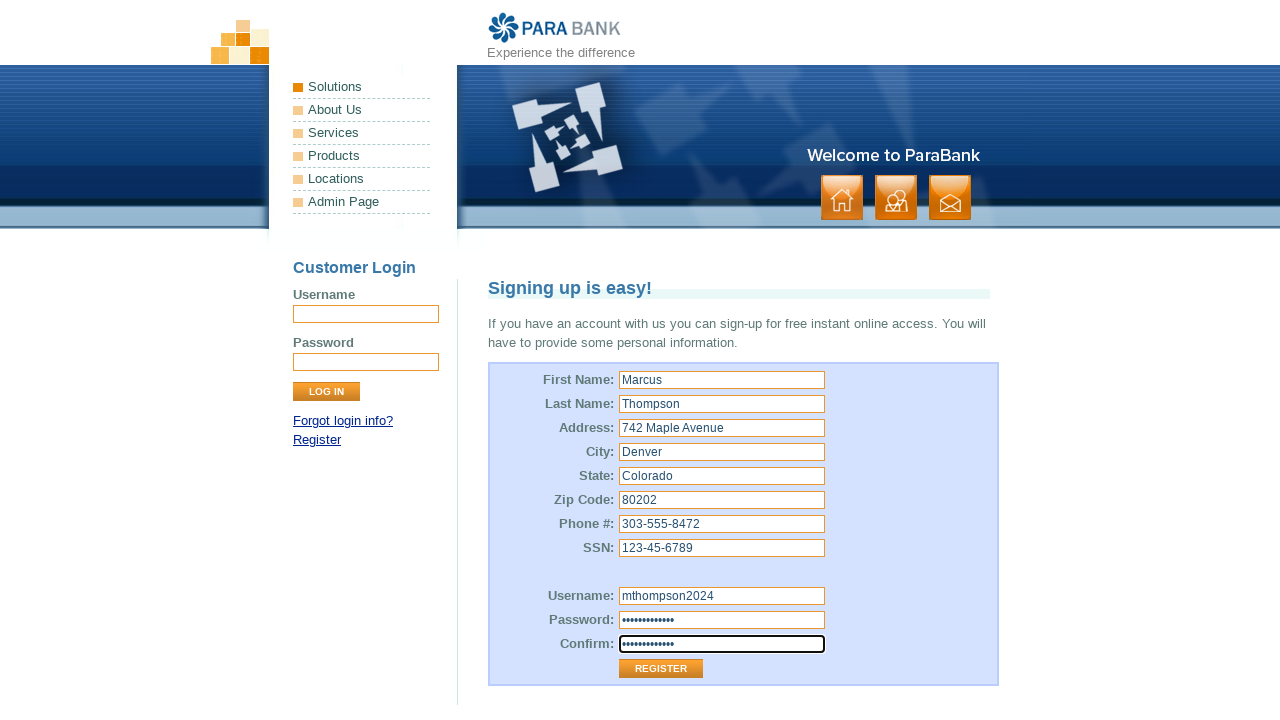

Clicked register button to submit the registration form at (896, 198) on .button
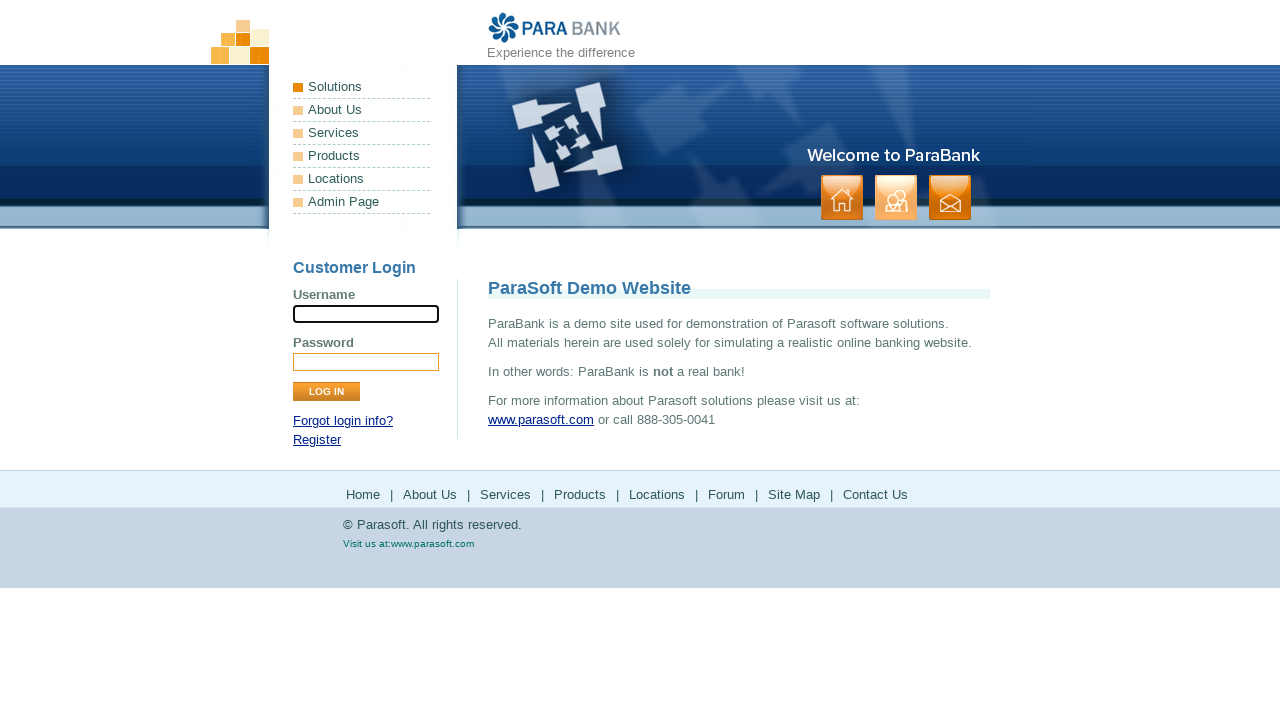

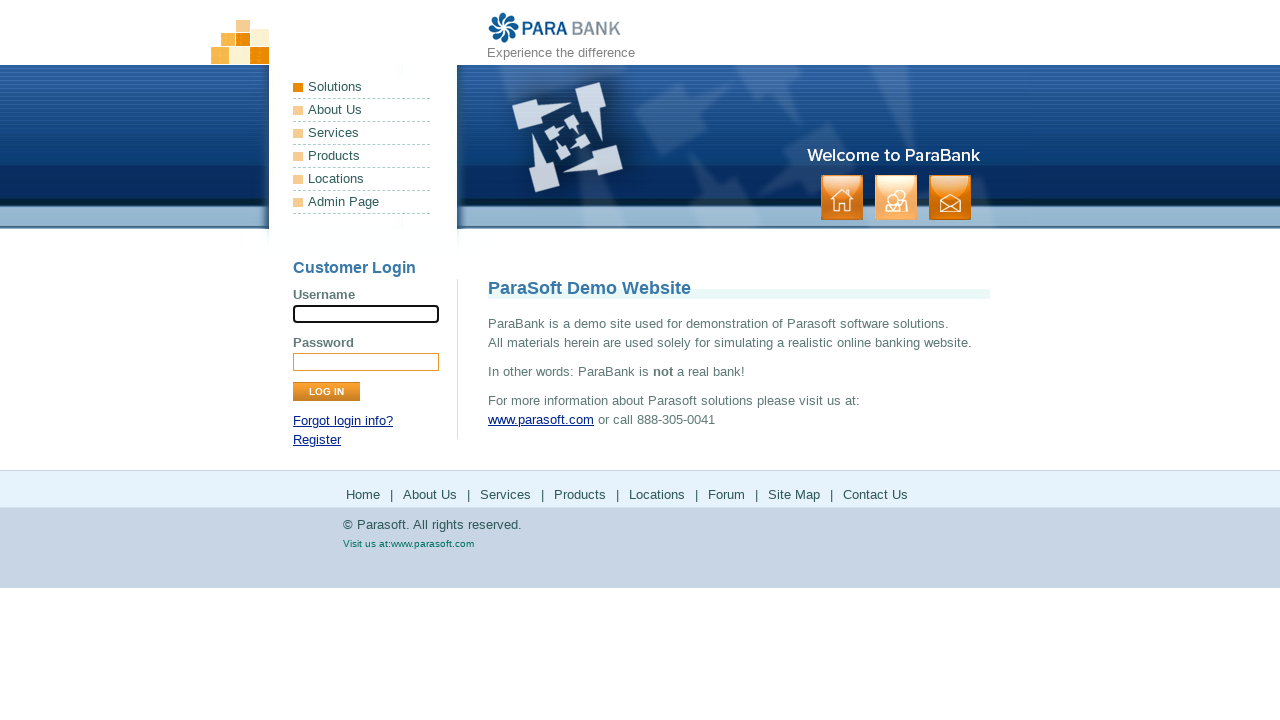